Tests navigation on the Playwright documentation site by clicking the "Get started" link and then navigating to the writing tests documentation page.

Starting URL: https://playwright.dev/

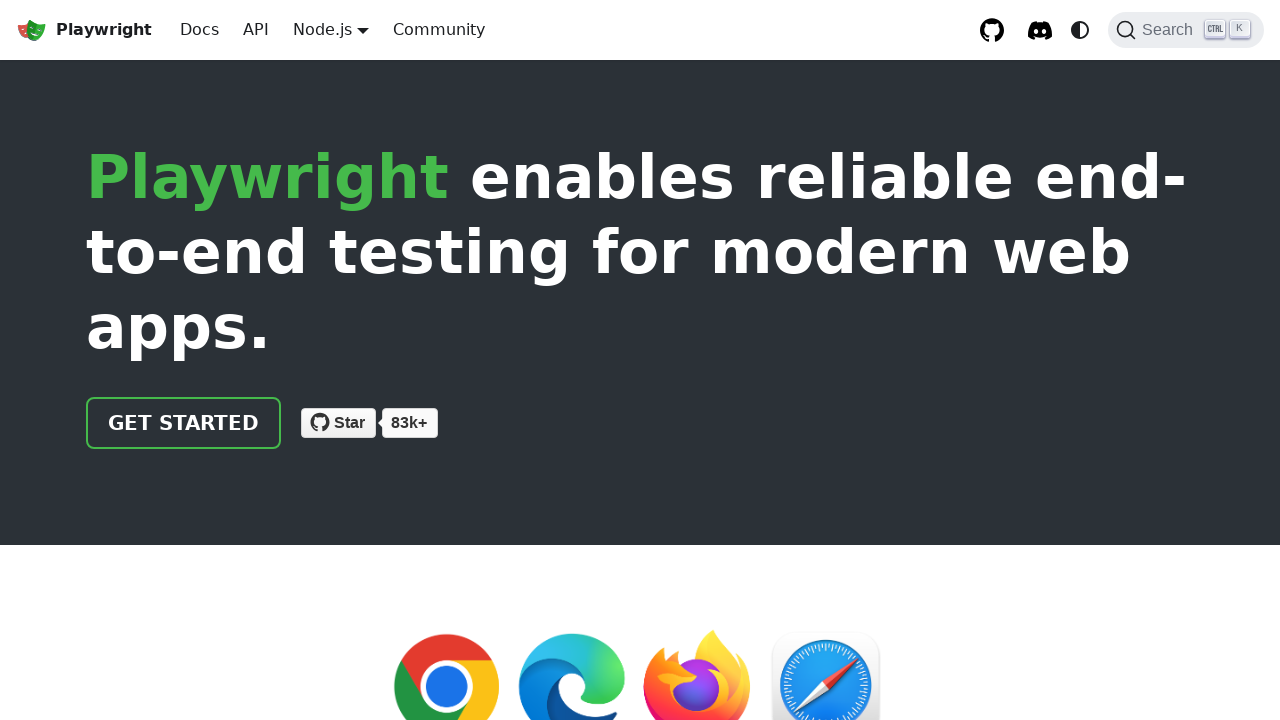

Clicked 'Get started' link on Playwright documentation homepage at (184, 423) on internal:role=link[name="Get started"i]
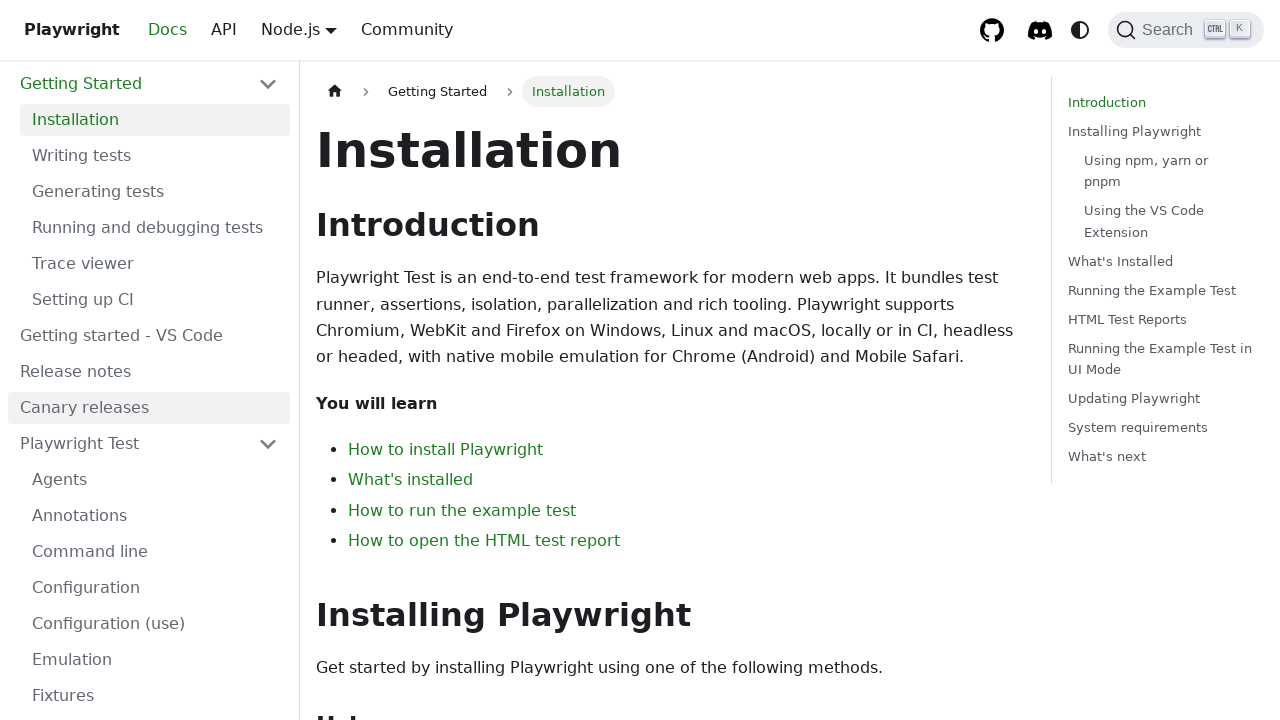

Navigated to writing tests documentation page
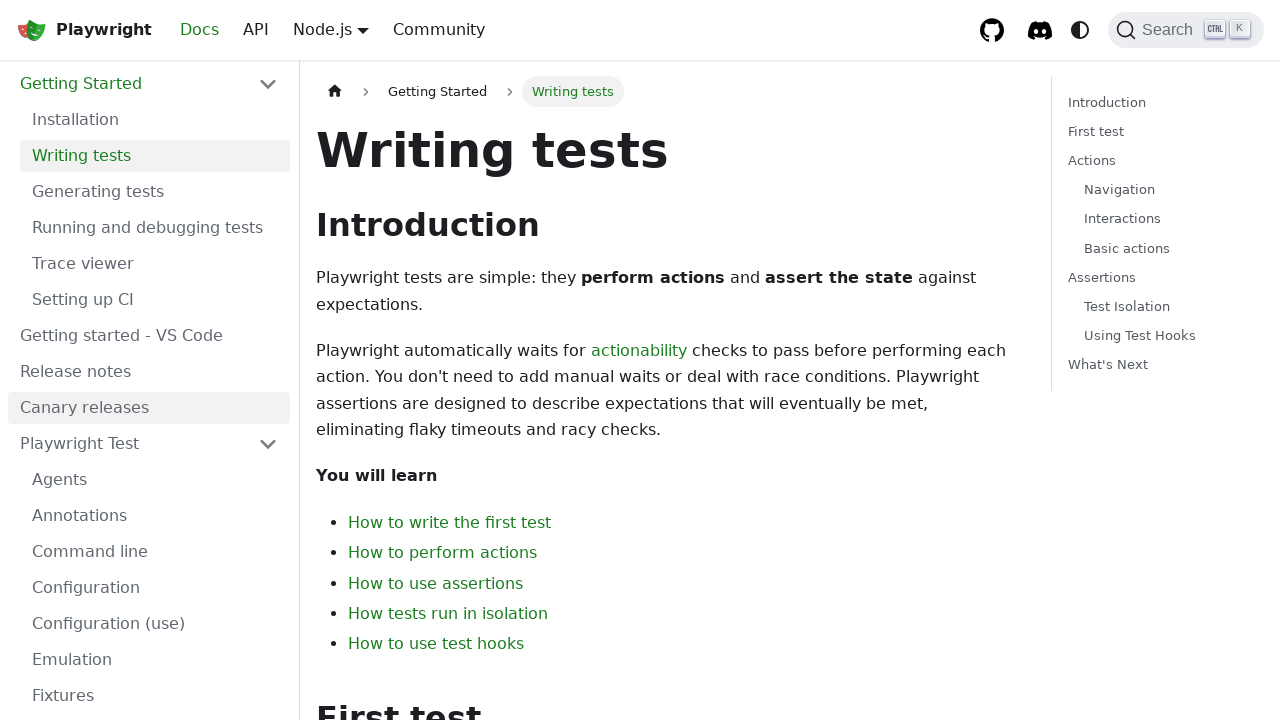

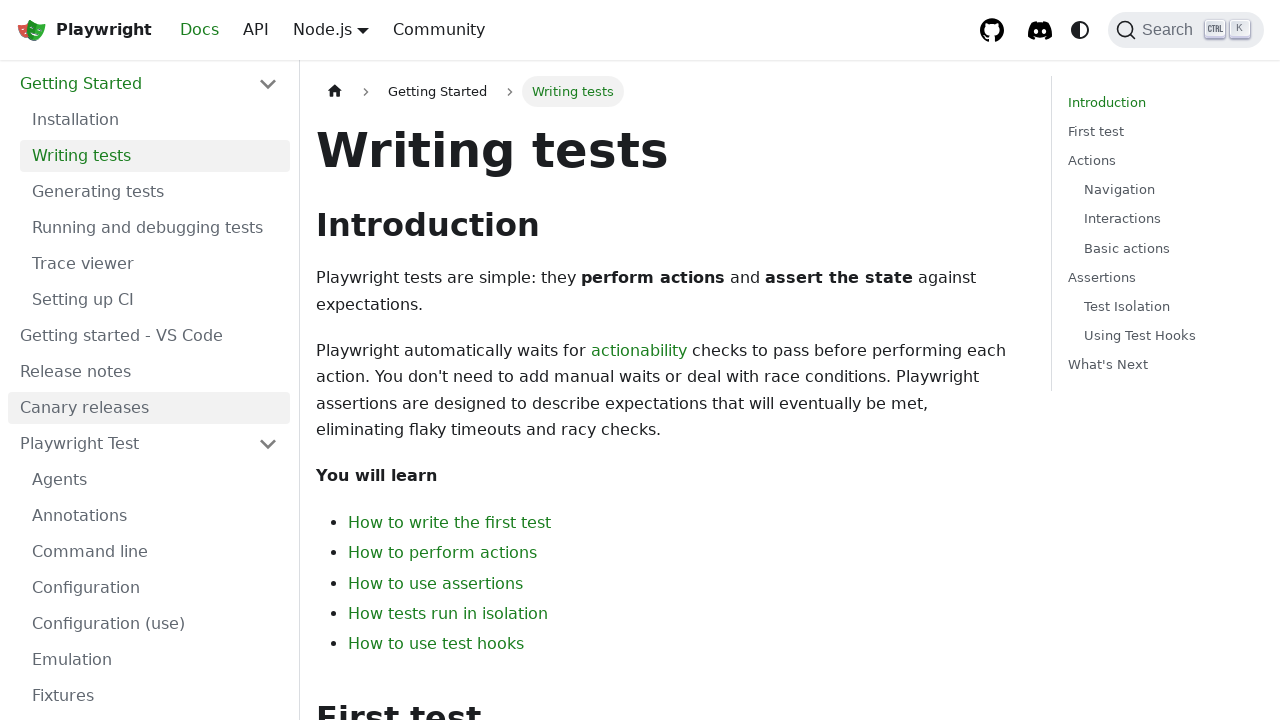